Tests BigBasket's search and add to cart functionality by searching for mangoes, selecting a product, and adding it to the basket

Starting URL: https://www.bigbasket.com/

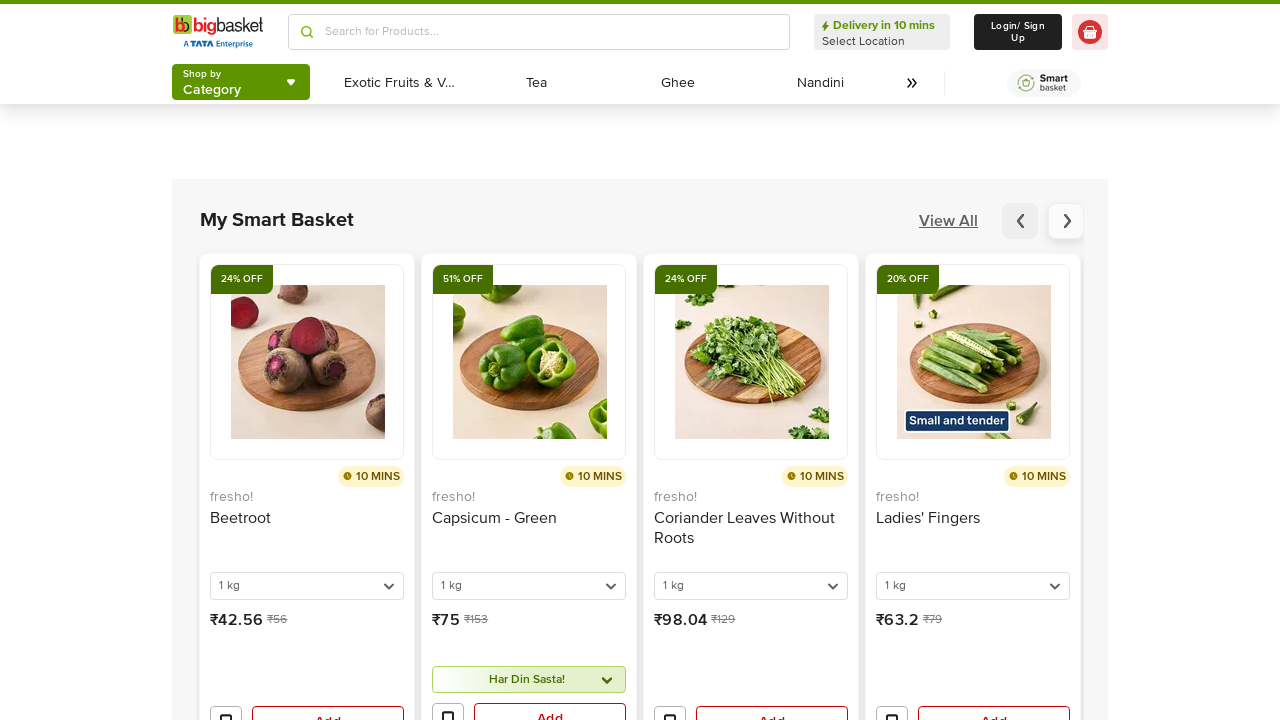

Filled search field with 'mango' on (//input[@type='text'])[2]
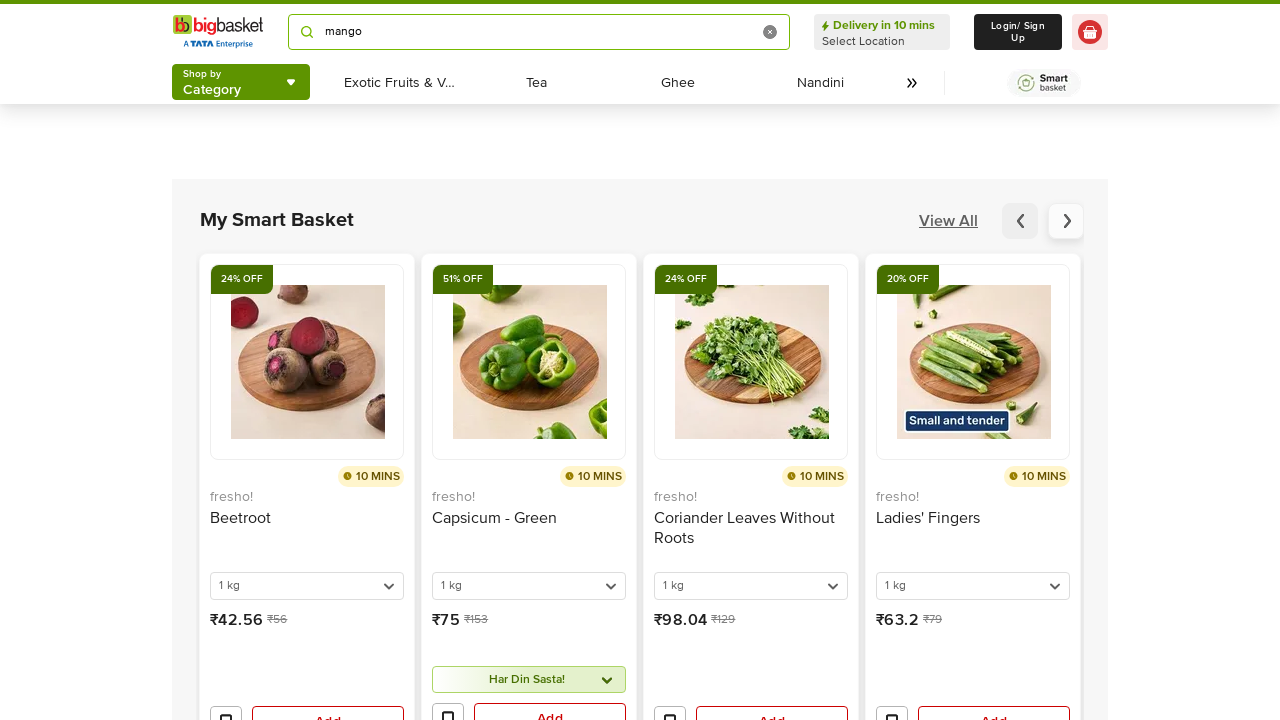

Pressed Enter to search for mangoes on (//input[@type='text'])[2]
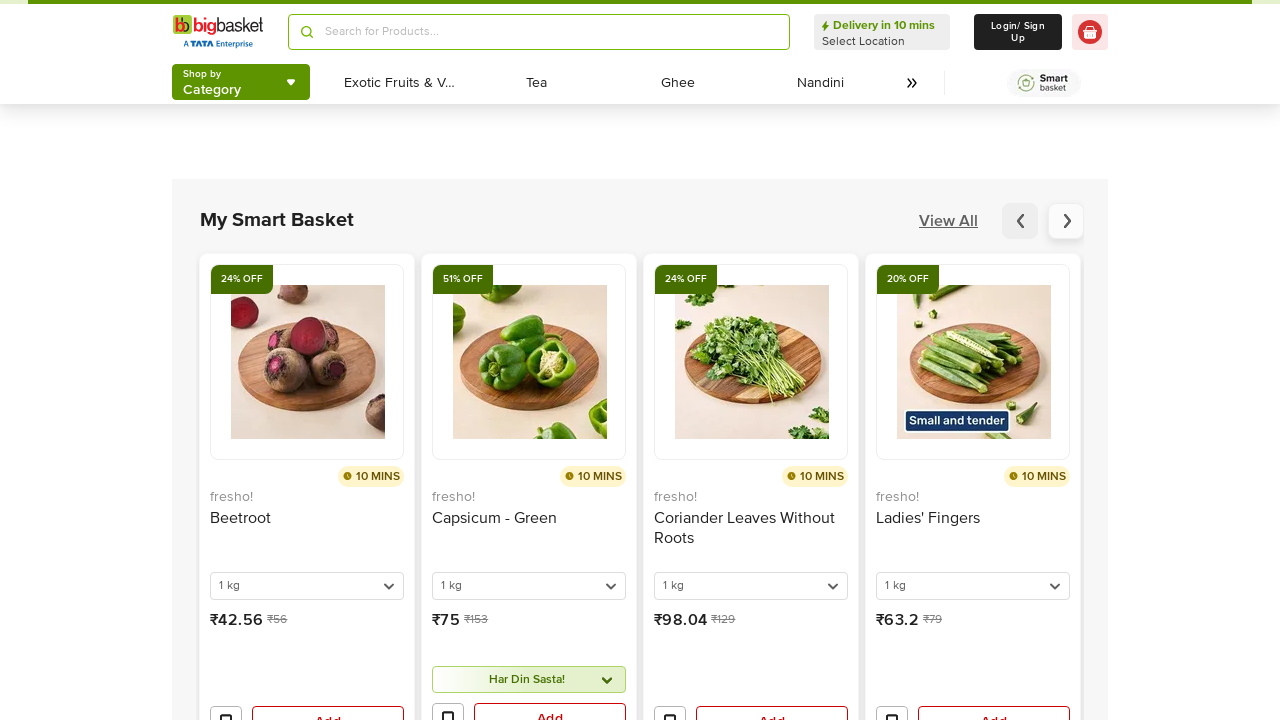

Clicked on first mango product at (520, 700) on xpath=//h3[contains(text(),'Mango')]
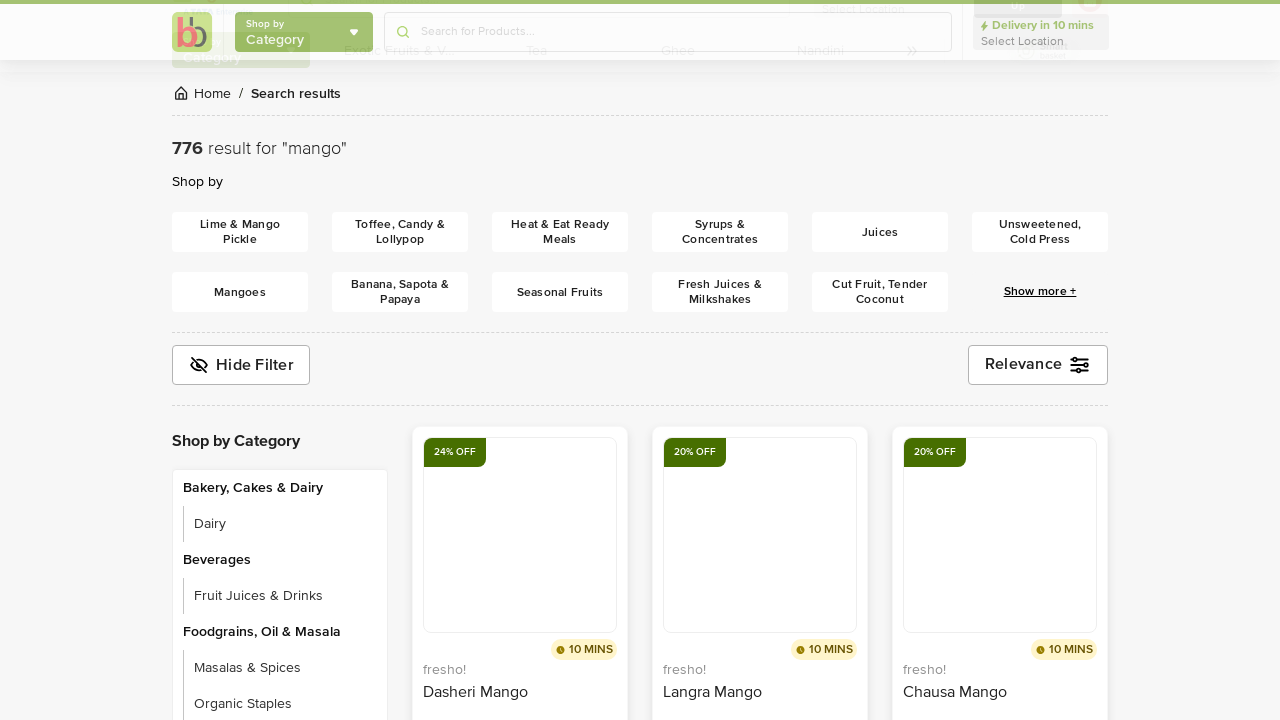

Waited for new page/tab to open
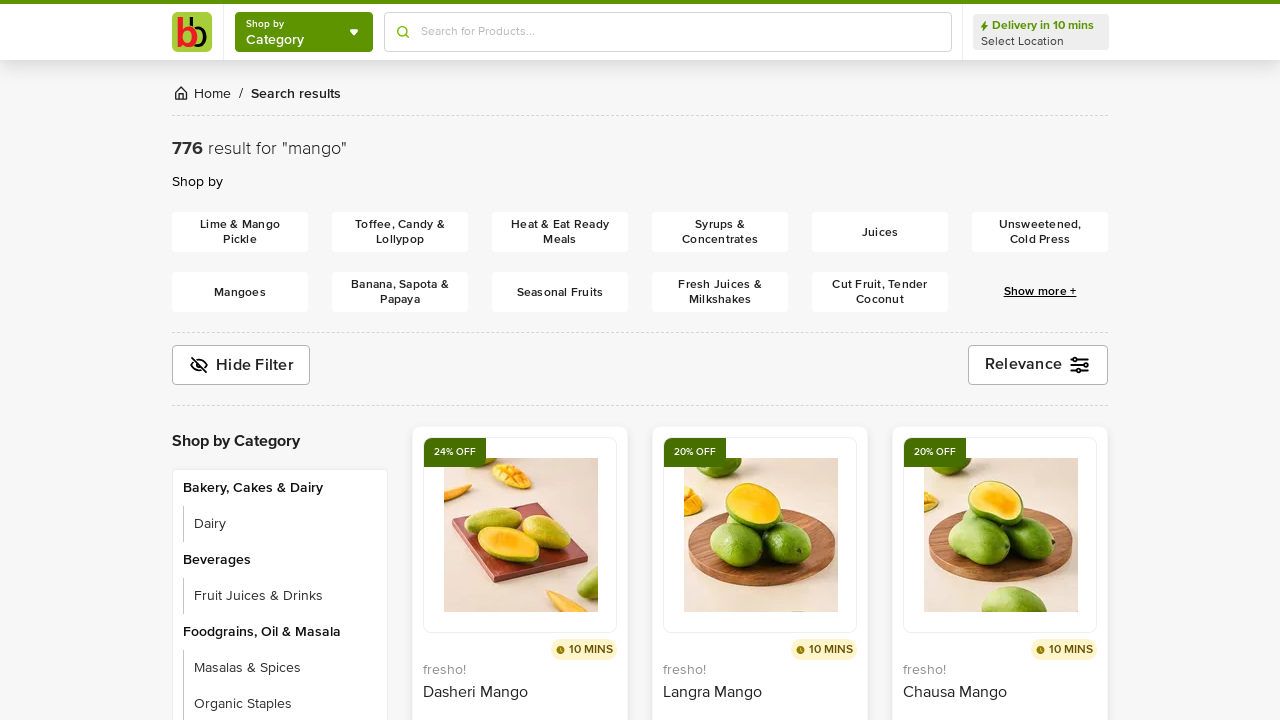

Switched context to new page
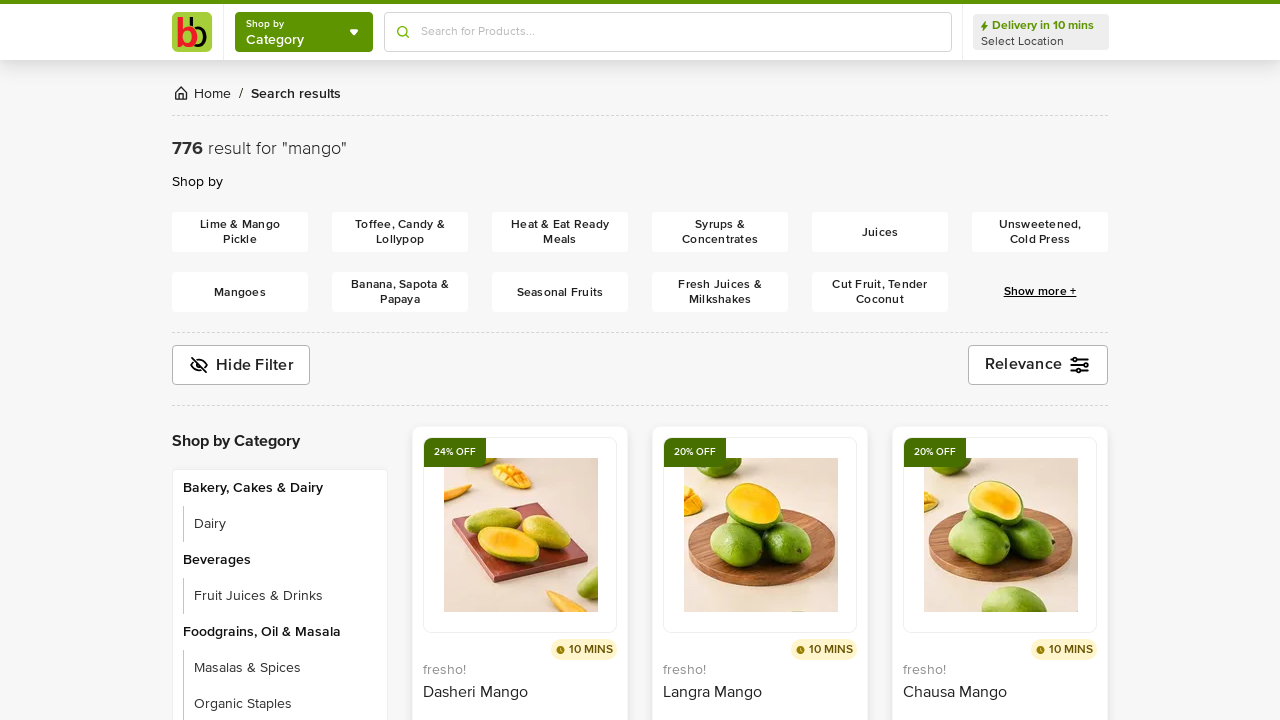

Clicked 'Add to basket' button on product page at (772, 348) on xpath=//button[text()='Add to basket']
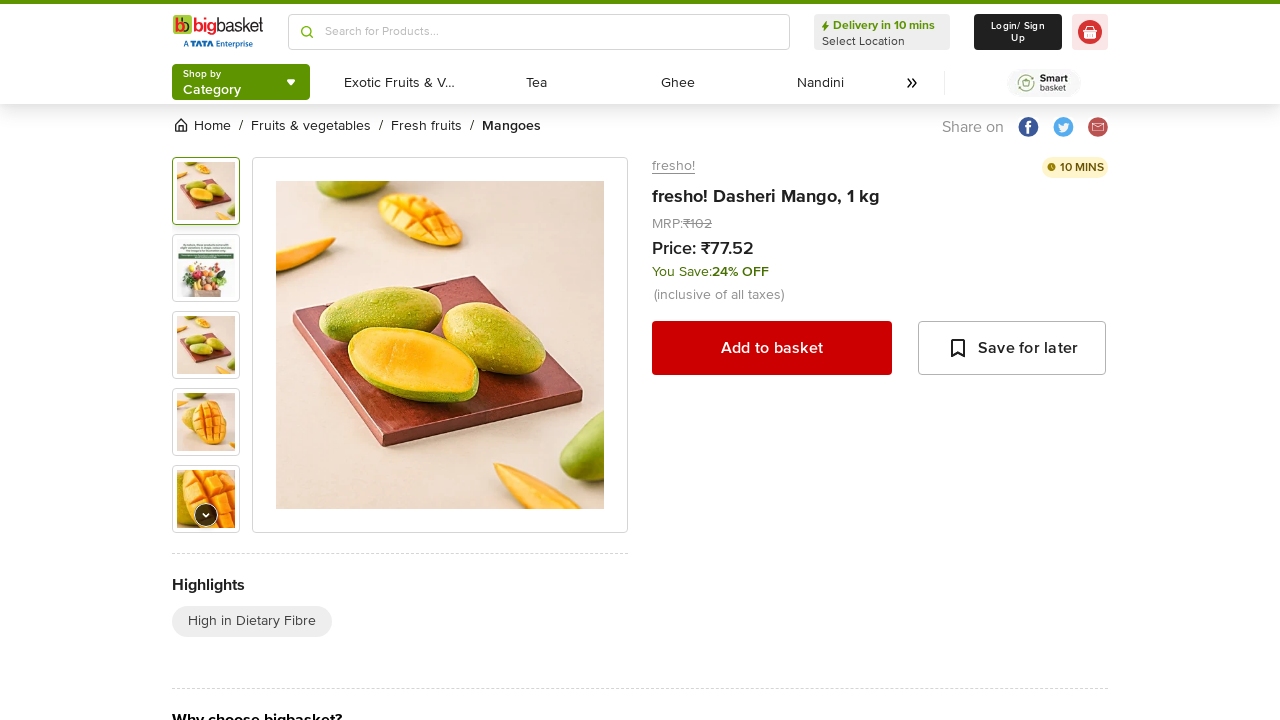

Clicked on basket/cart icon to view cart at (1090, 32) on (//div[contains(@class,'grid grid-flow-col')])[6]/div
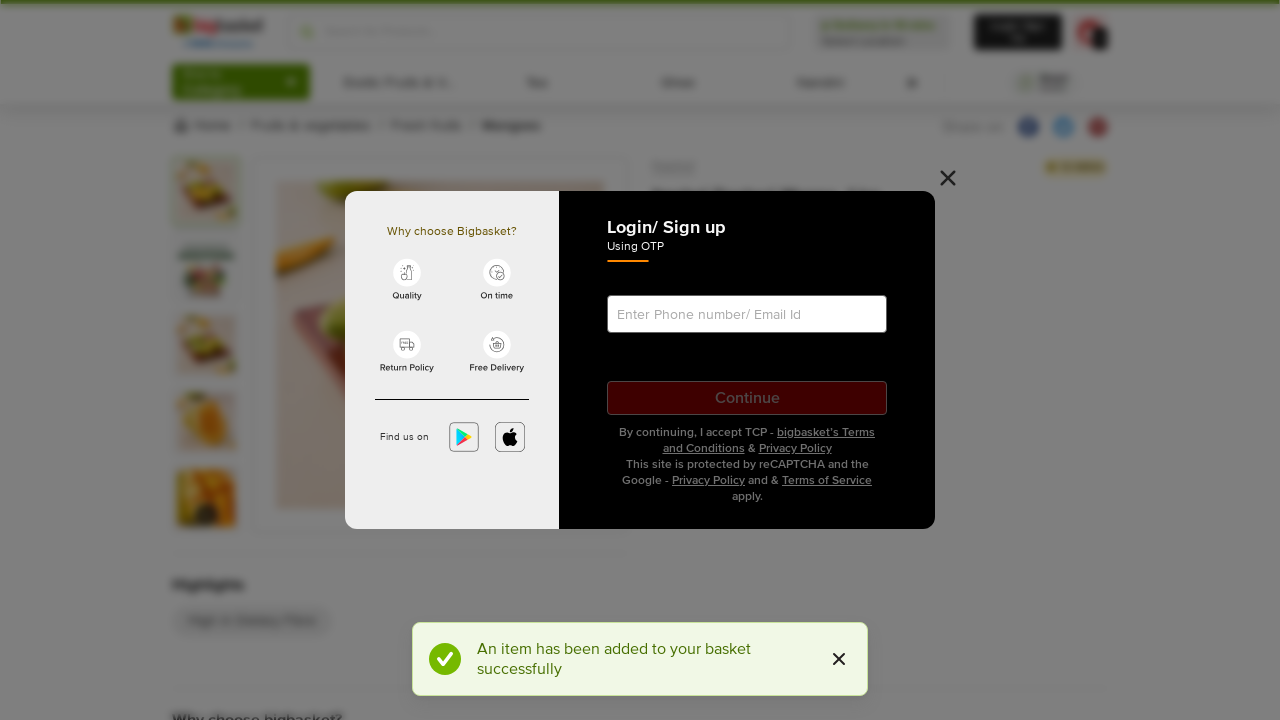

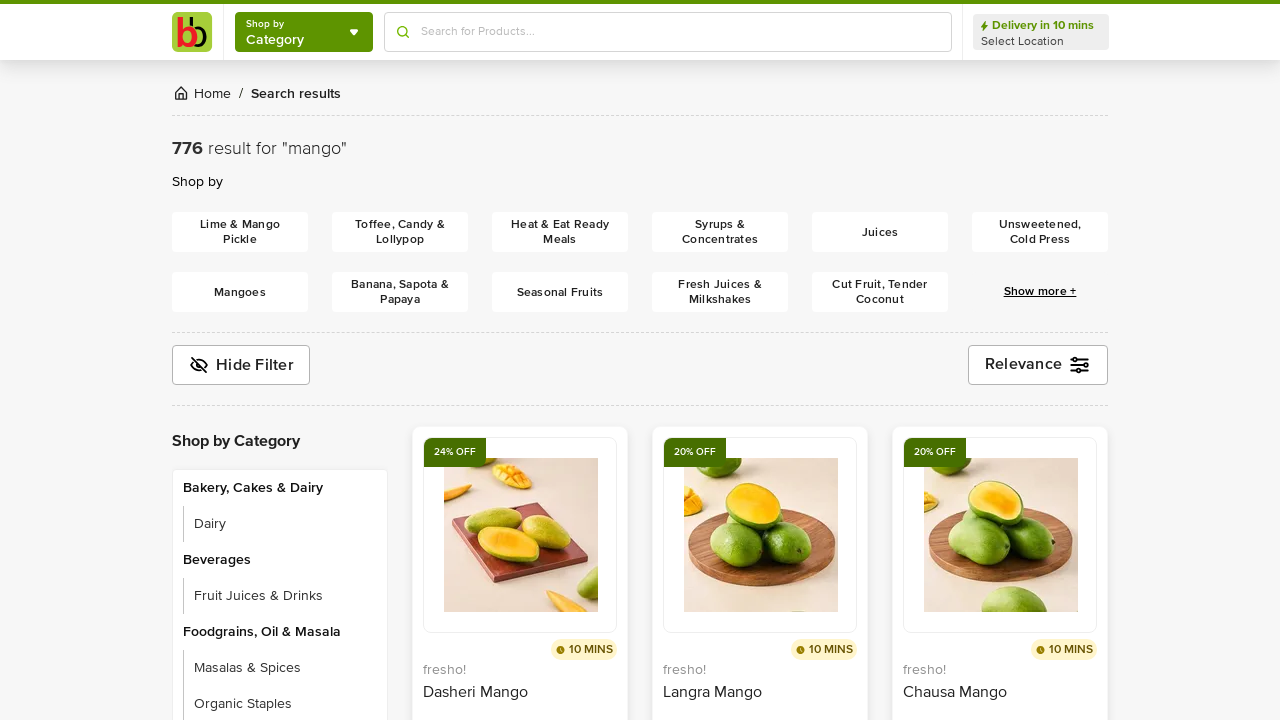